Tests the sorting functionality of a table by clicking the first column header, verifying the data is sorted, then navigates through pagination to find items starting with "S"

Starting URL: https://rahulshettyacademy.com/seleniumPractise/#/offers

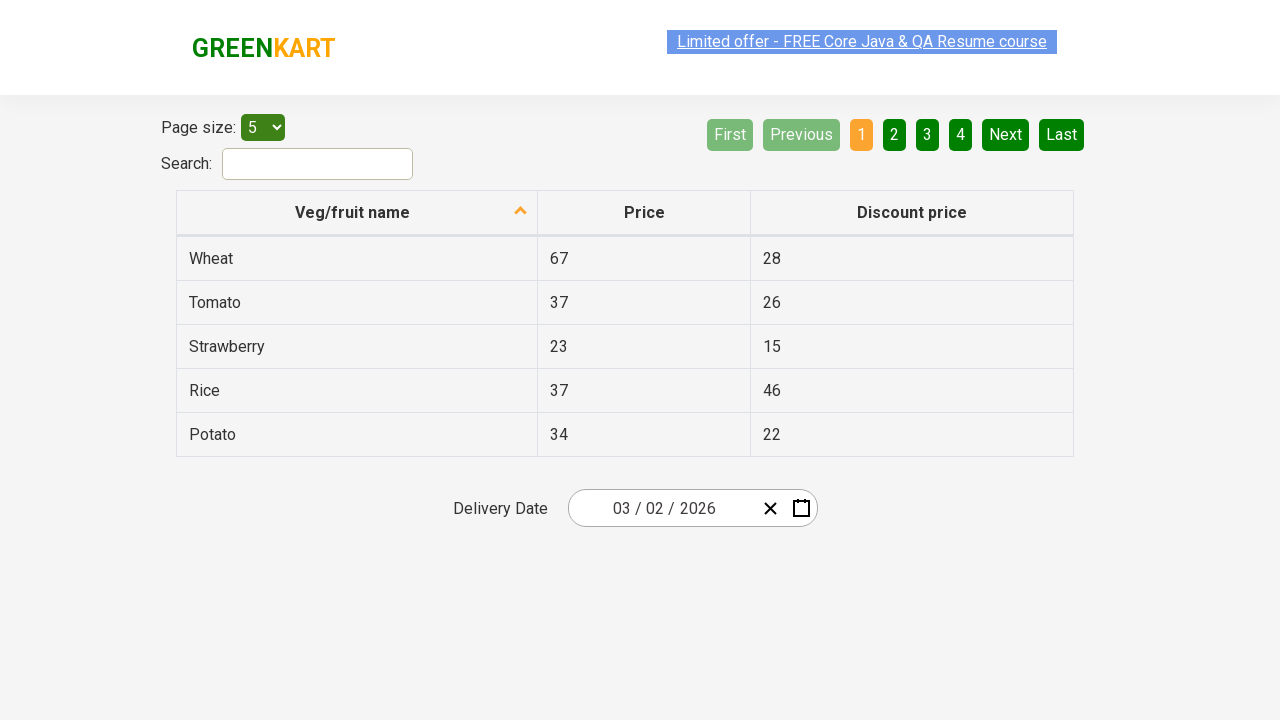

Clicked first column header to sort table at (357, 213) on xpath=//tr/th[1]
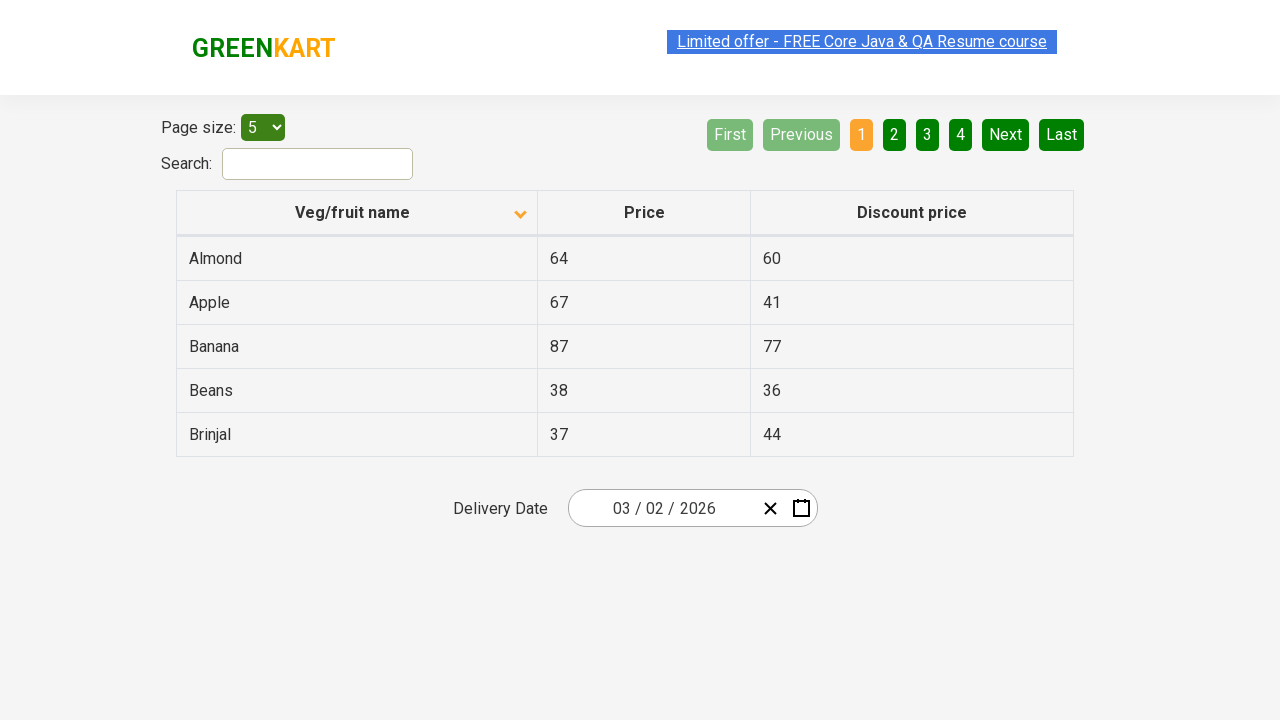

Table data loaded and is visible
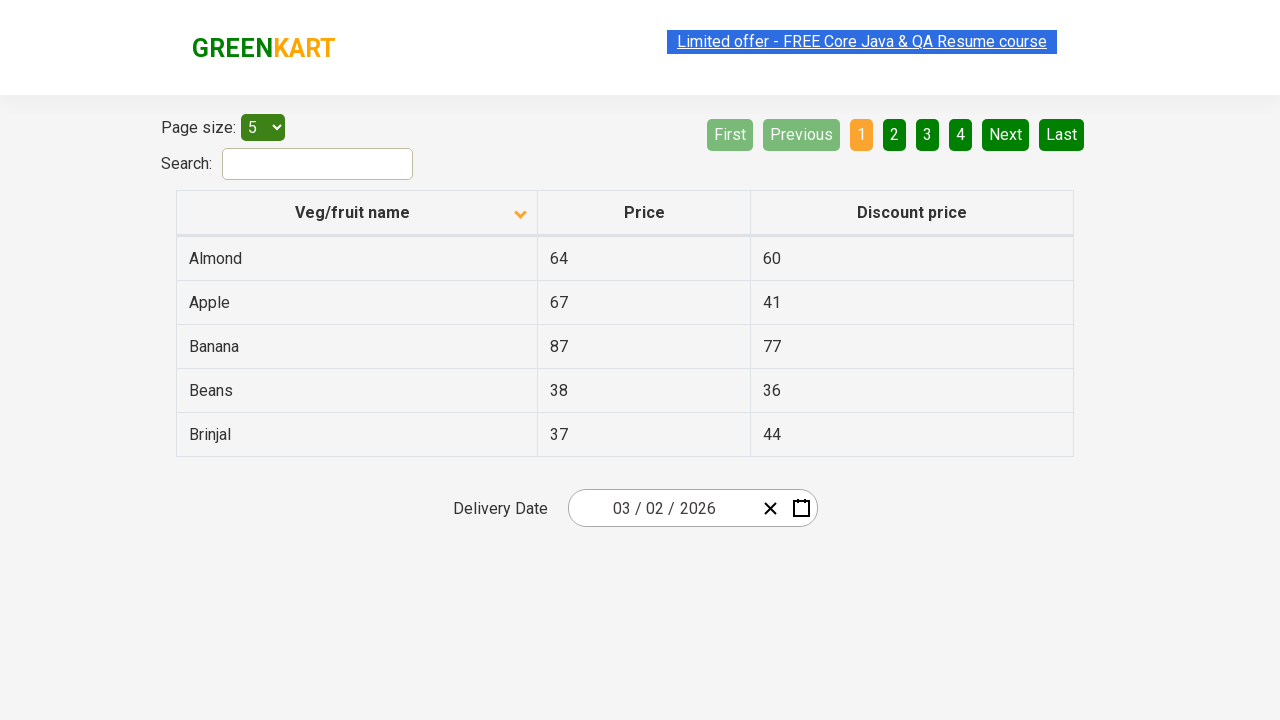

Retrieved all items from first column
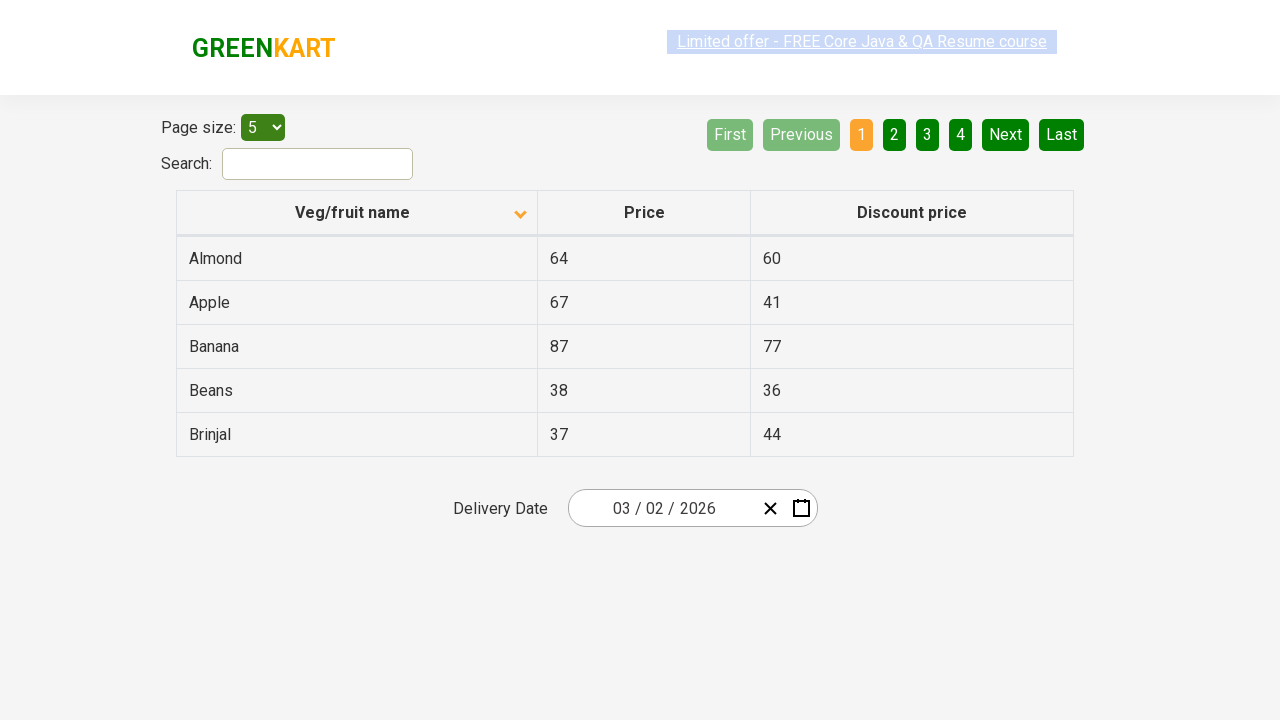

Verified that table data is properly sorted
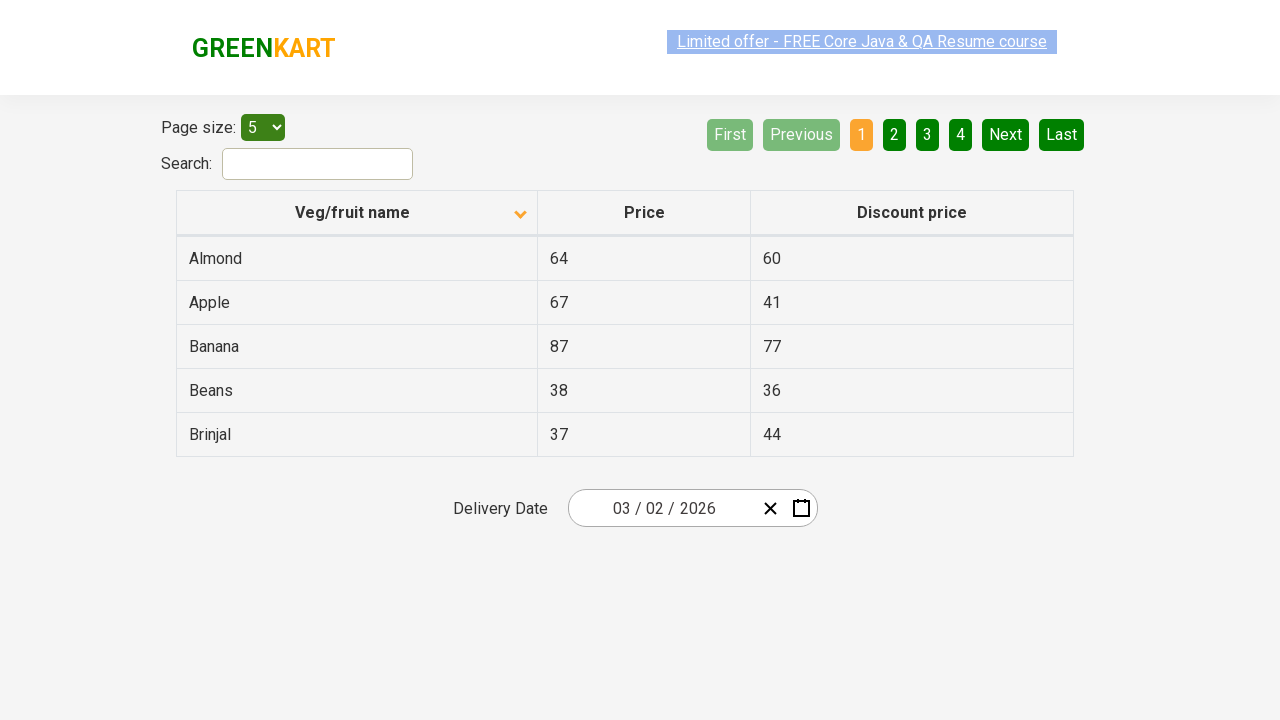

Clicked Next button to navigate to next page at (1006, 134) on [aria-label='Next']
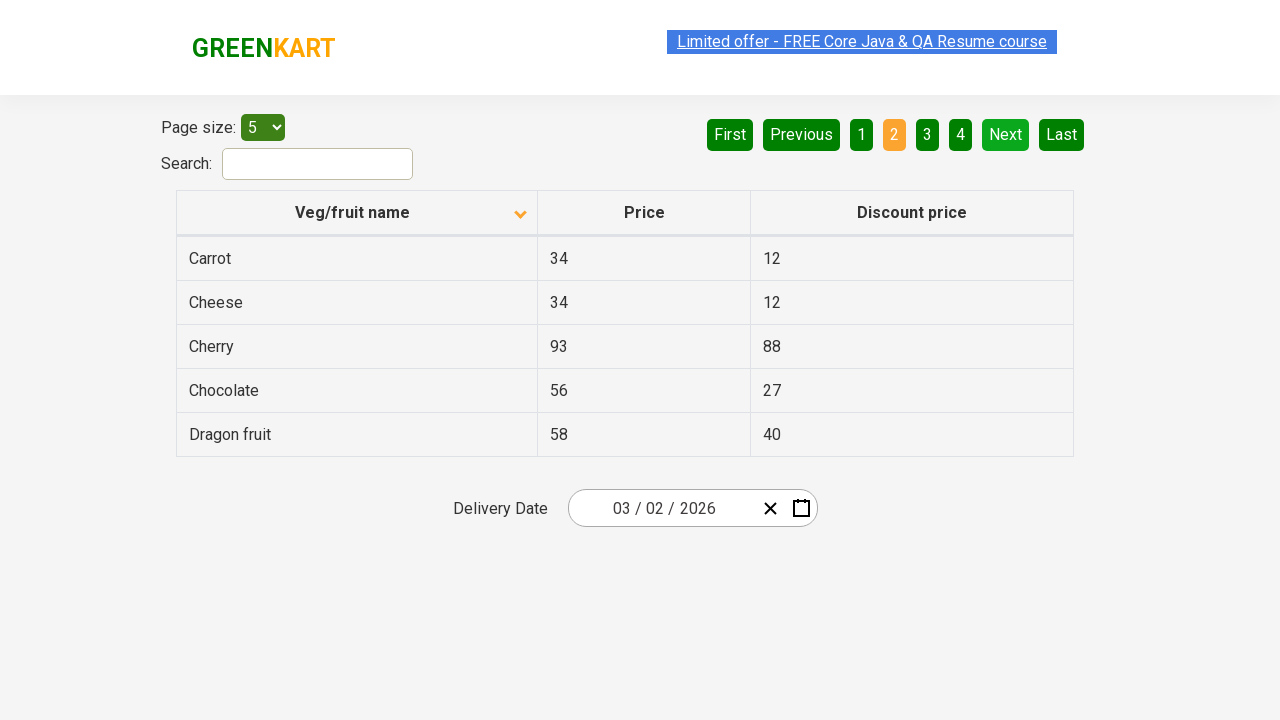

Waited 500ms for next page content to update
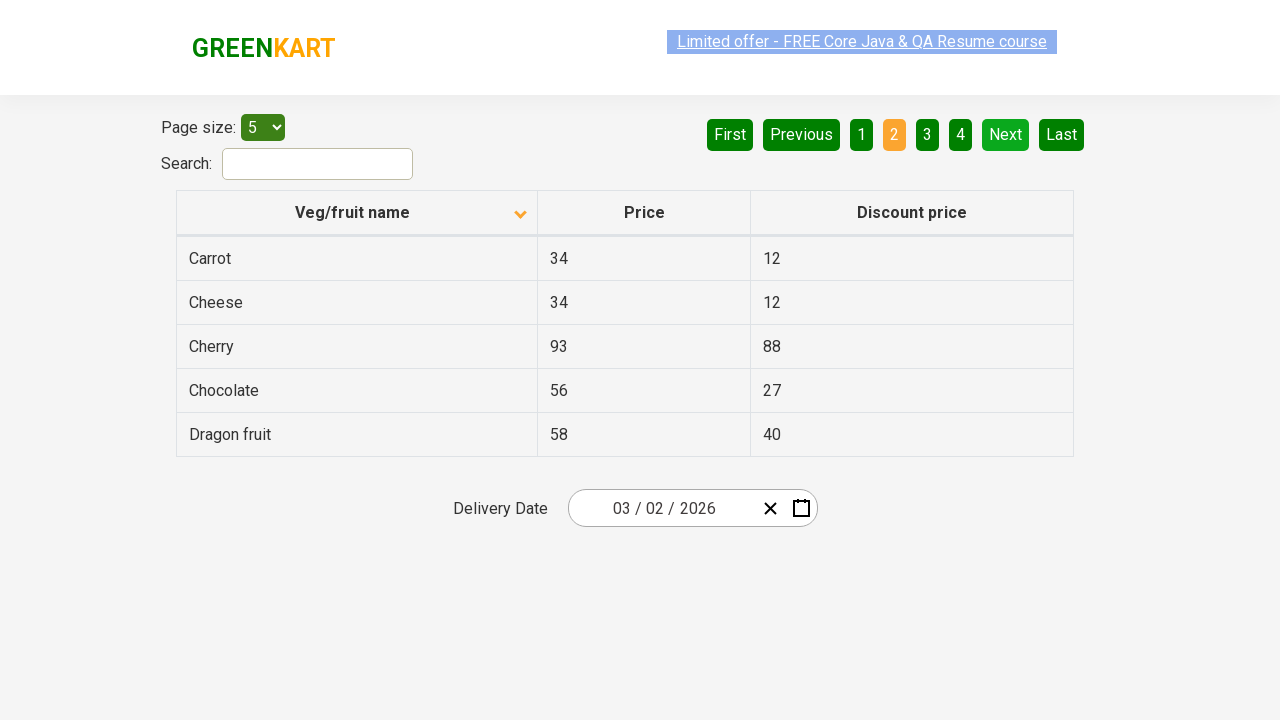

Clicked Next button to navigate to next page at (1006, 134) on [aria-label='Next']
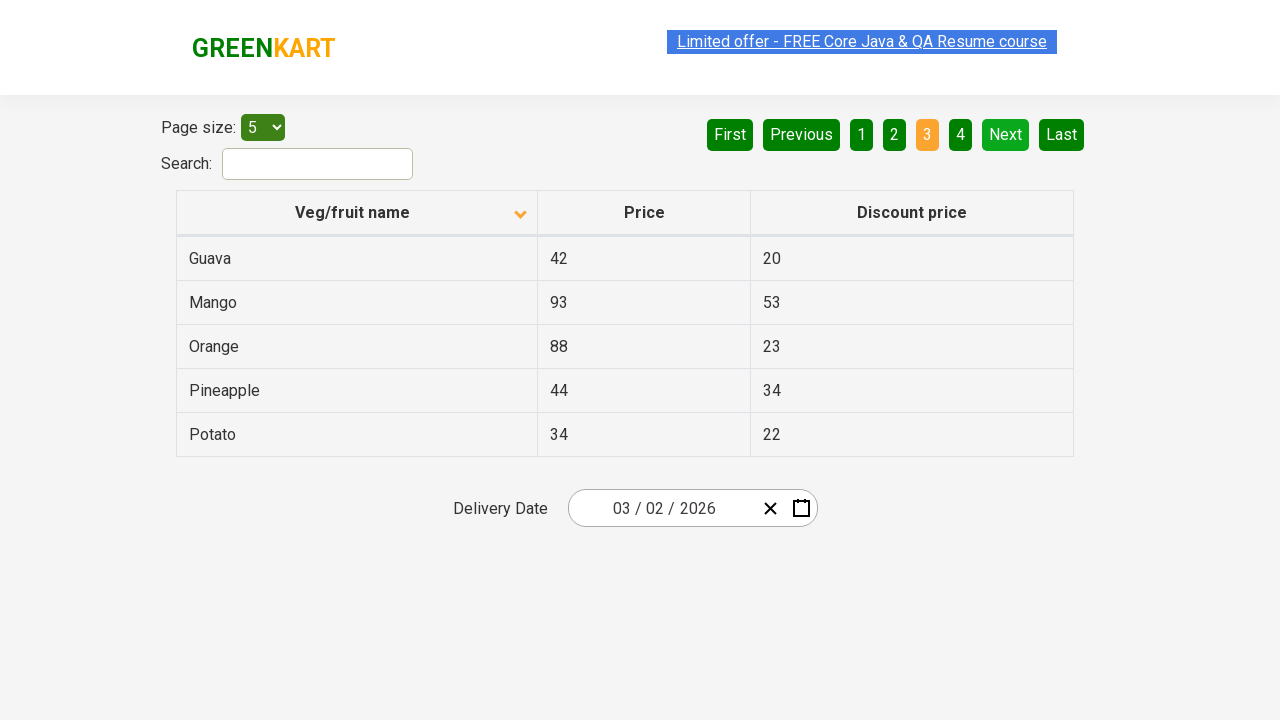

Waited 500ms for next page content to update
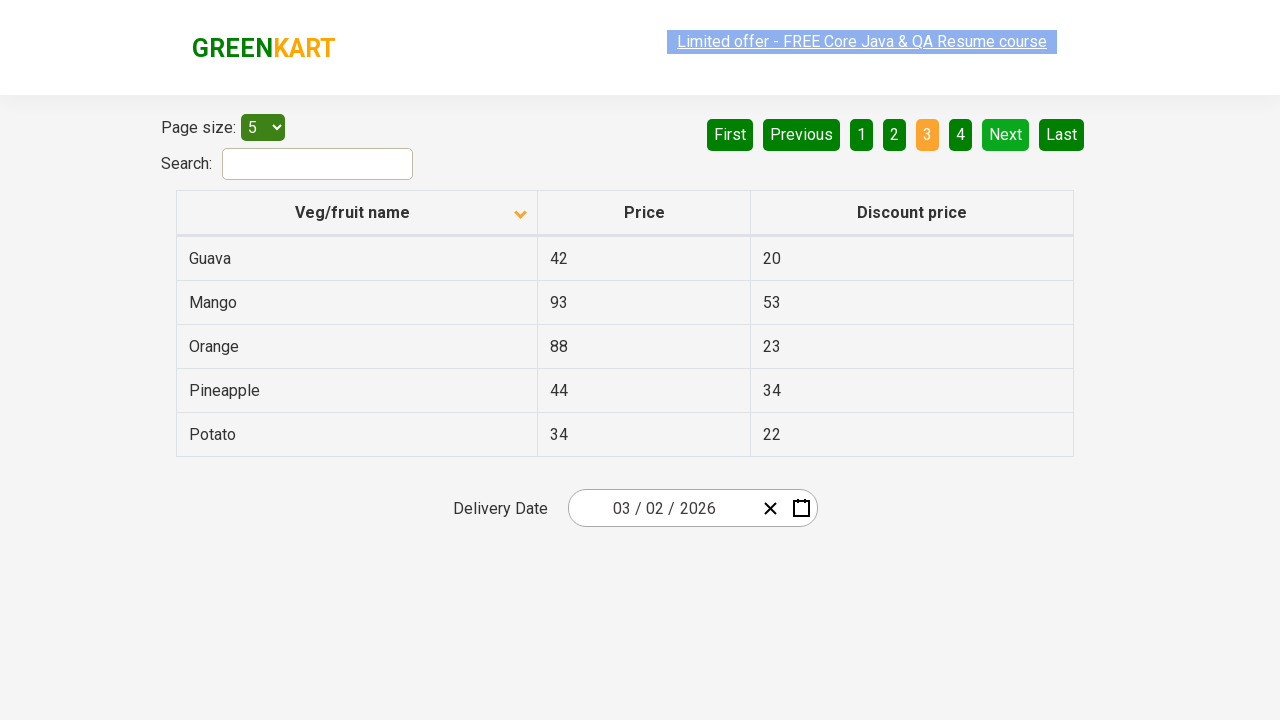

Clicked Next button to navigate to next page at (1006, 134) on [aria-label='Next']
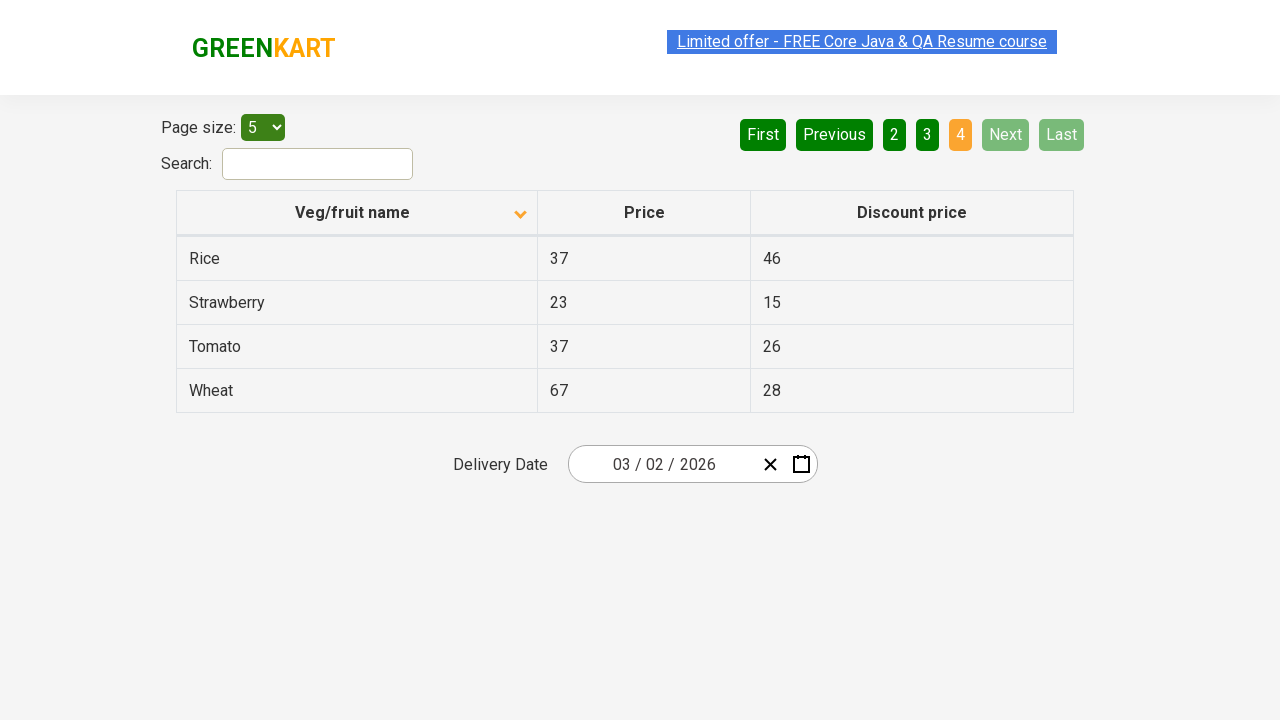

Waited 500ms for next page content to update
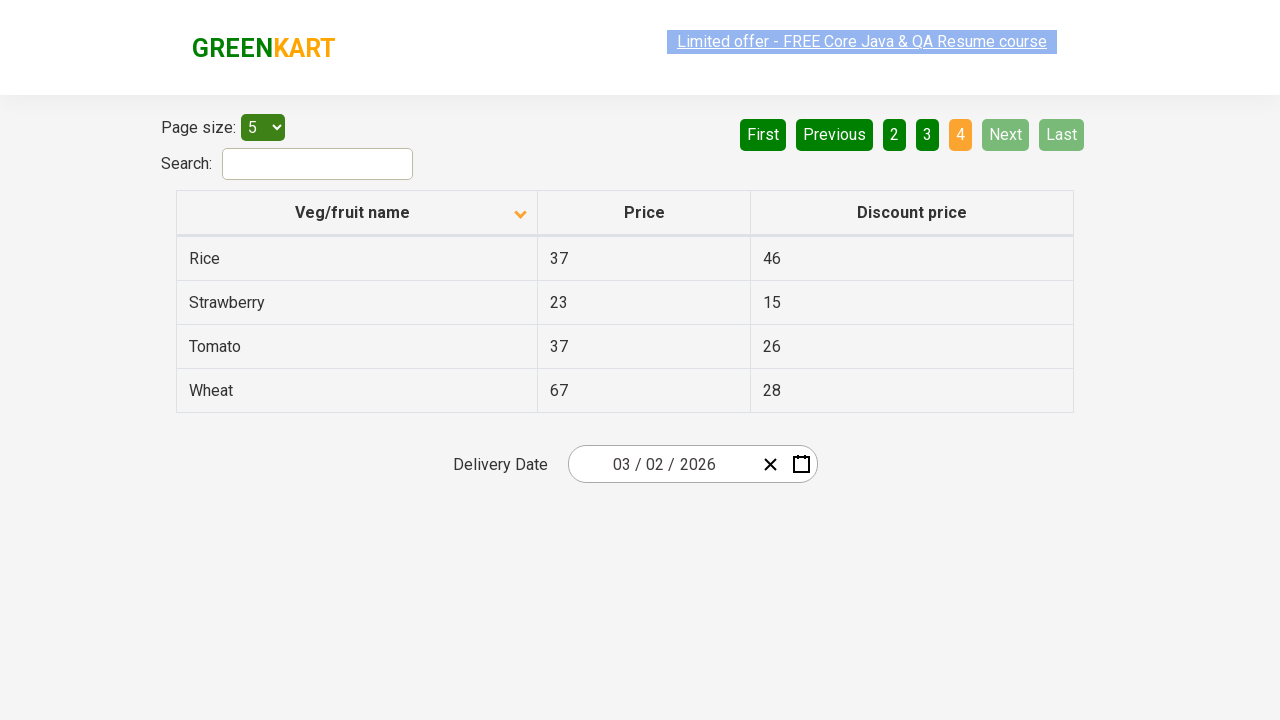

Found 1 item(s) starting with 'S' on current page
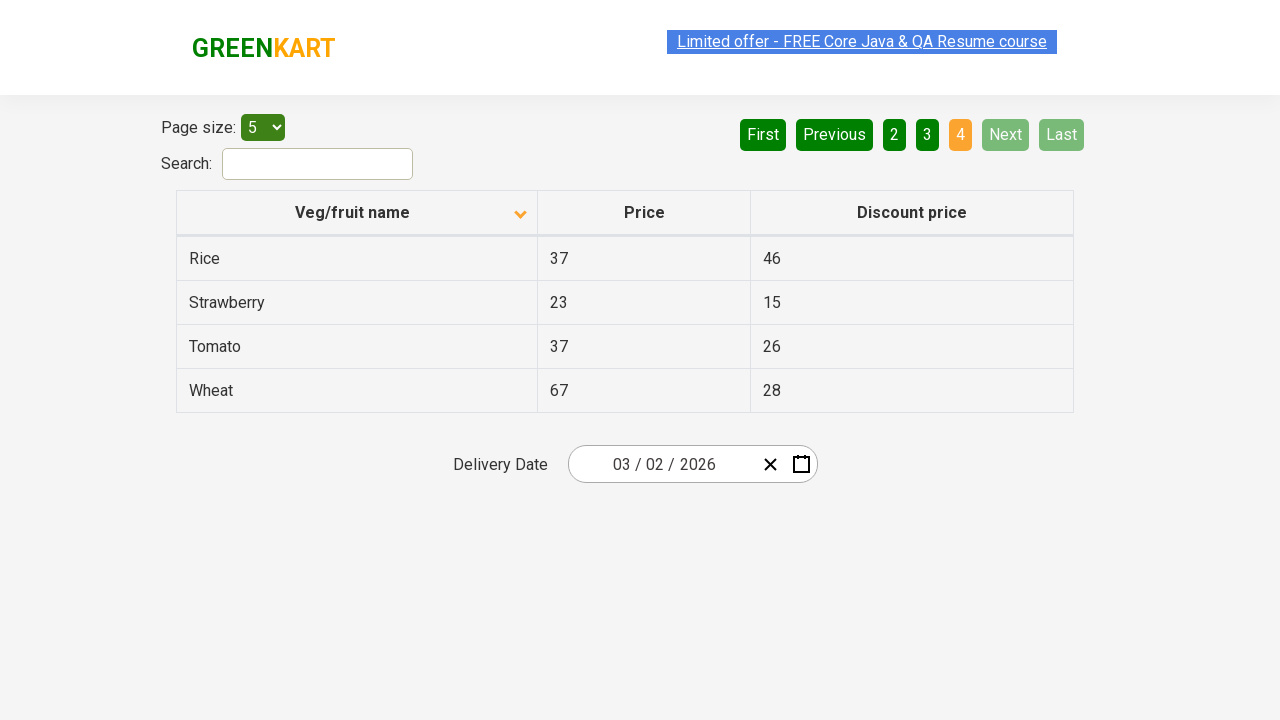

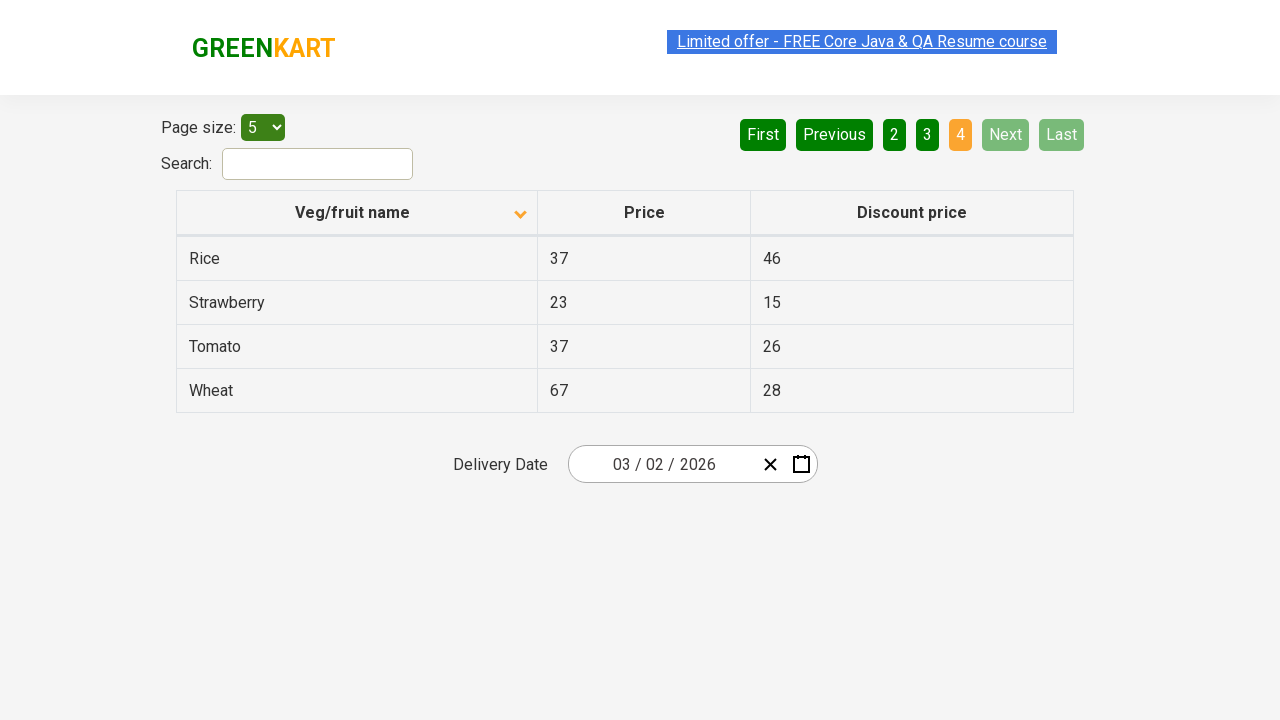